Tests an interactive math challenge by reading a value from an element attribute, calculating the answer using a logarithmic formula, filling in the answer, selecting checkbox and radio button options, and submitting the form.

Starting URL: http://suninjuly.github.io/get_attribute.html

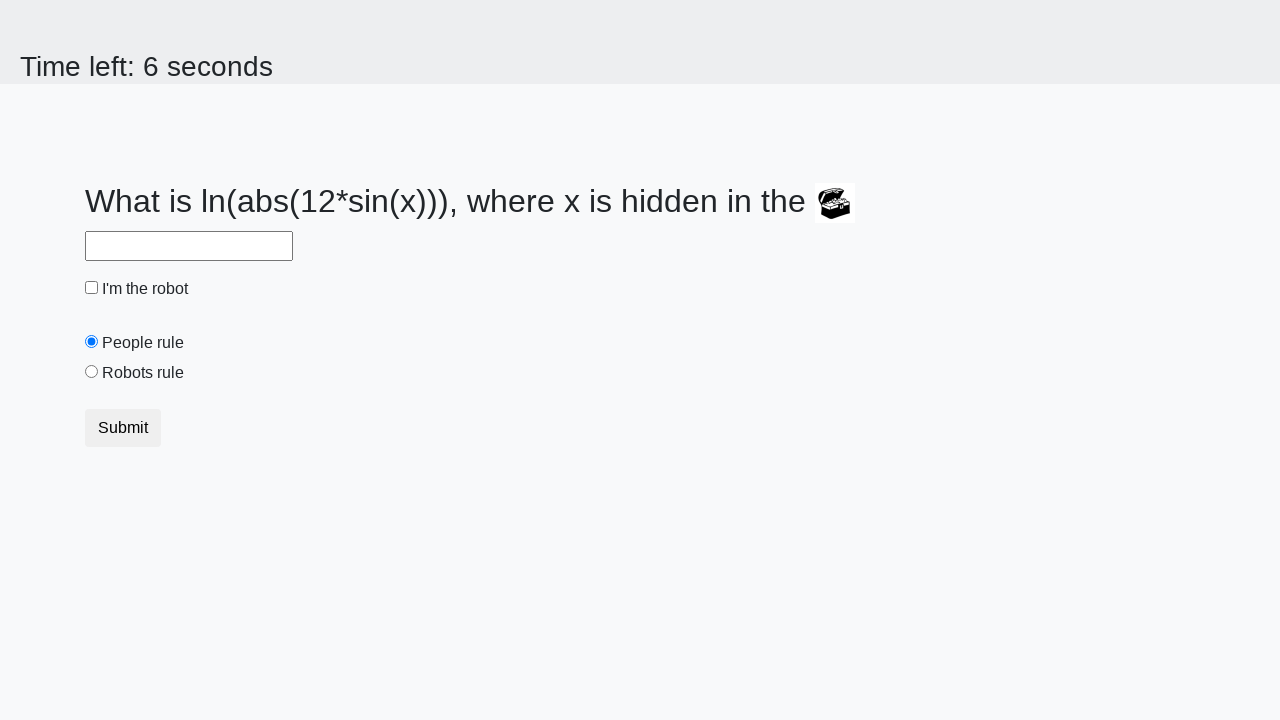

Retrieved the hidden value from the treasure element's valuex attribute
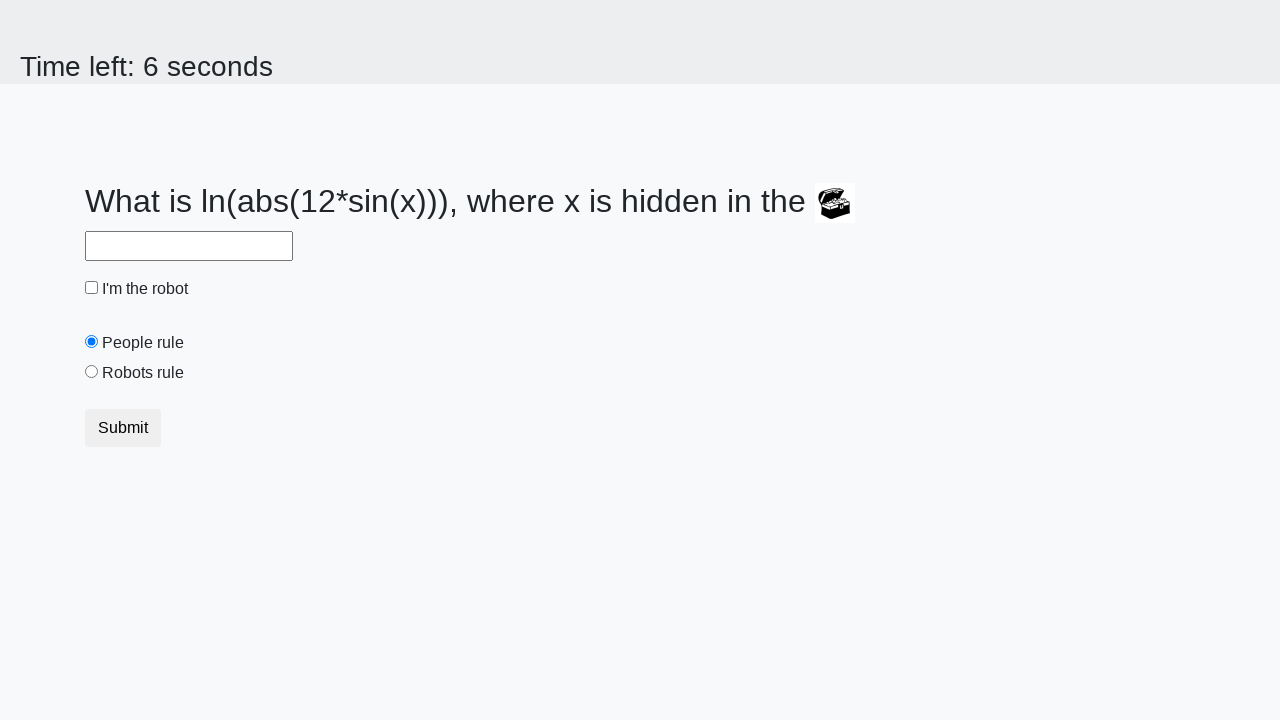

Calculated the logarithmic answer using the formula log(abs(12 * sin(x)))
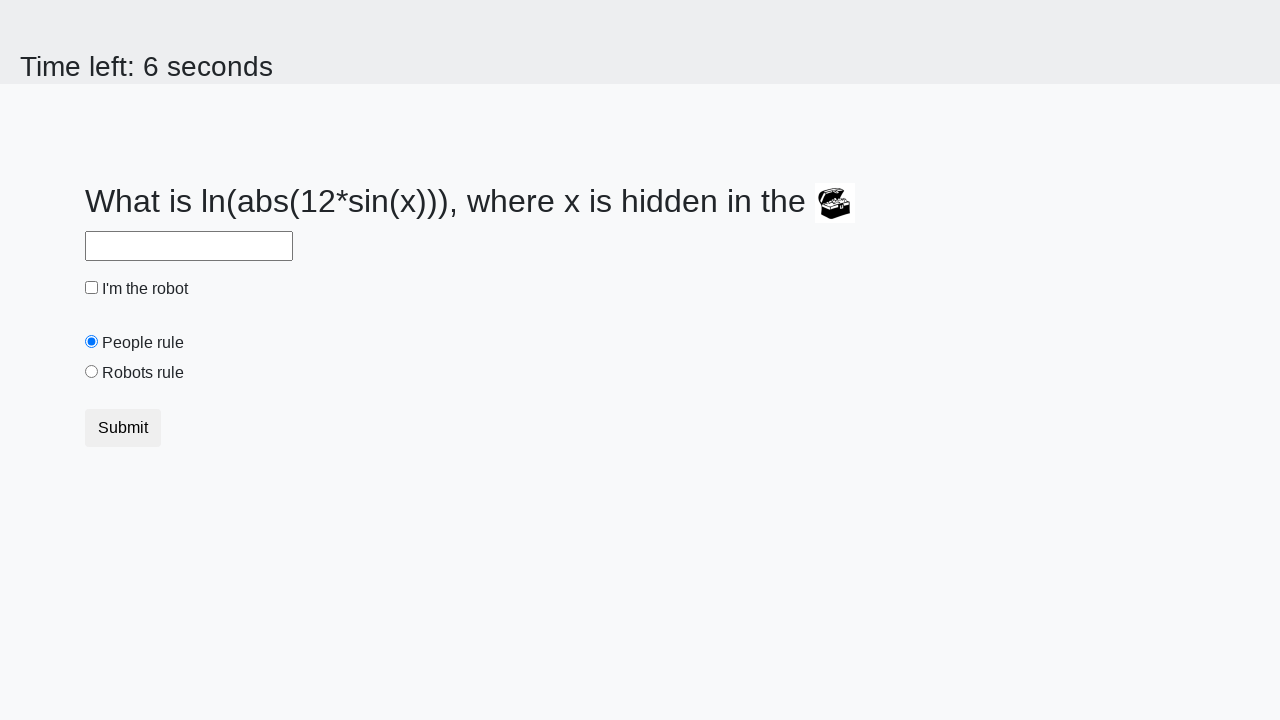

Filled the answer field with the calculated value on #answer
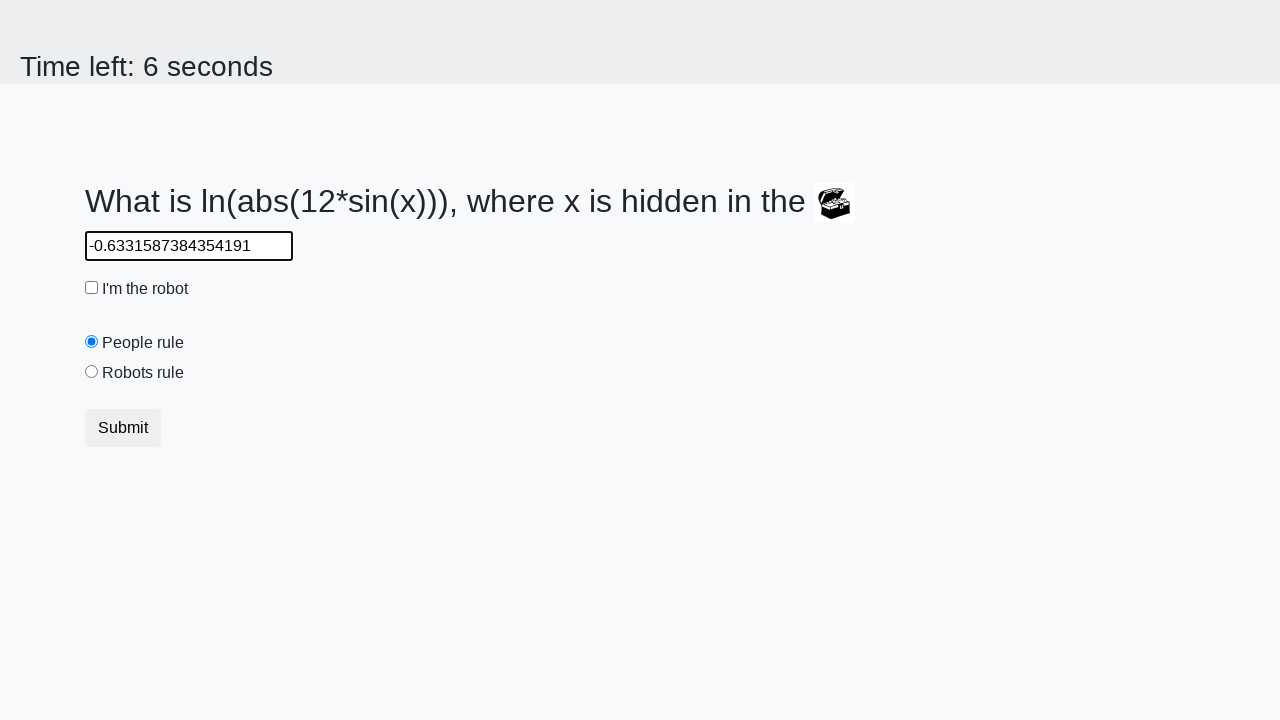

Clicked the robot checkbox to enable it at (92, 288) on #robotCheckbox
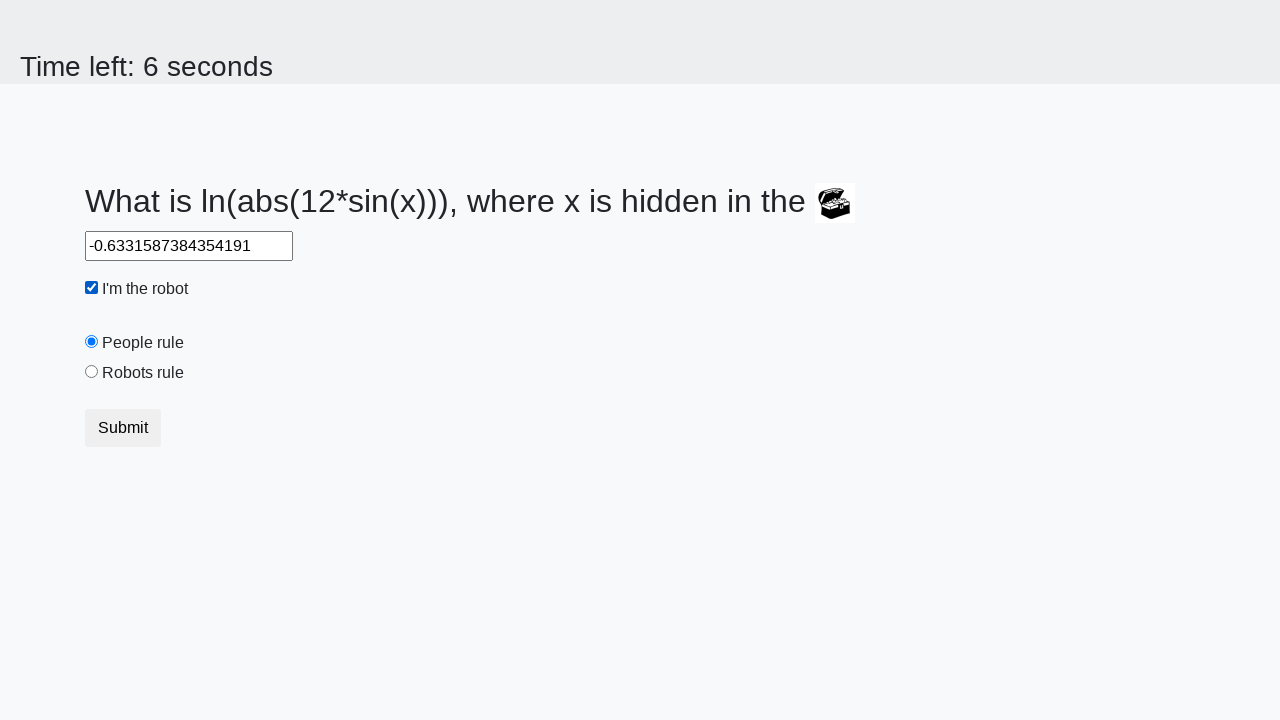

Selected the 'robots rule' radio button option at (92, 372) on #robotsRule
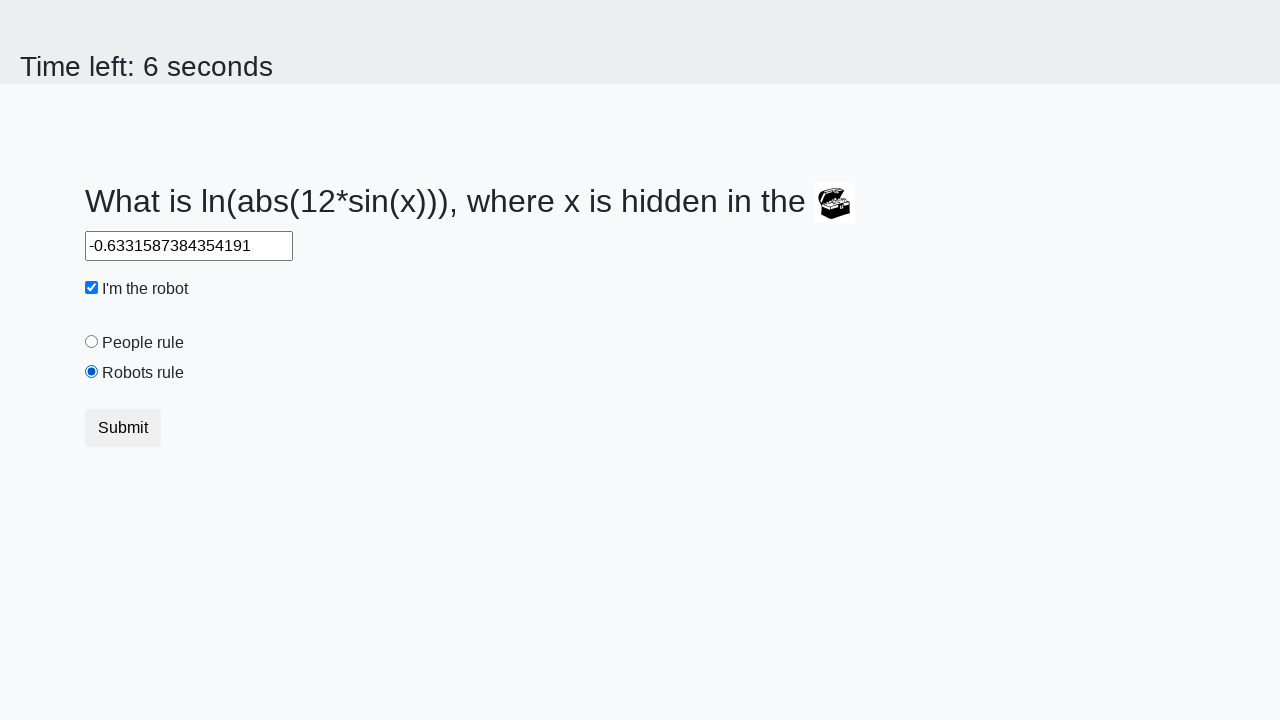

Clicked the submit button to complete the form at (123, 428) on button.btn
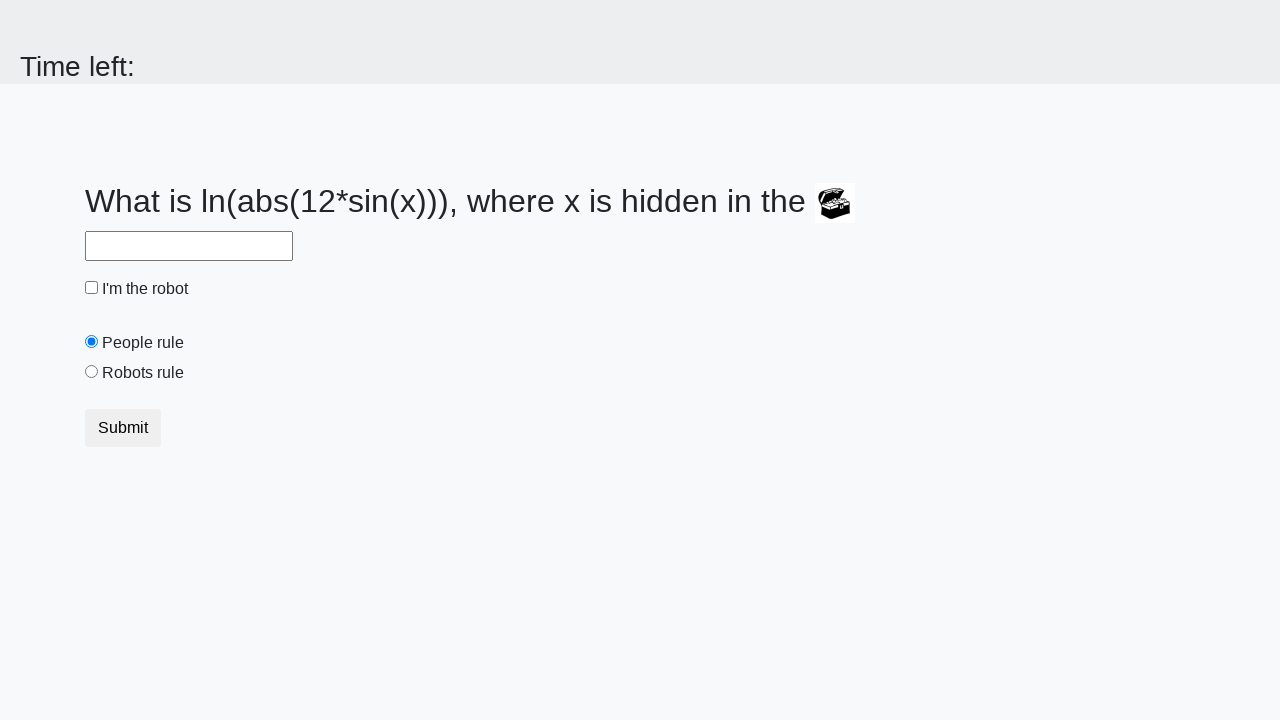

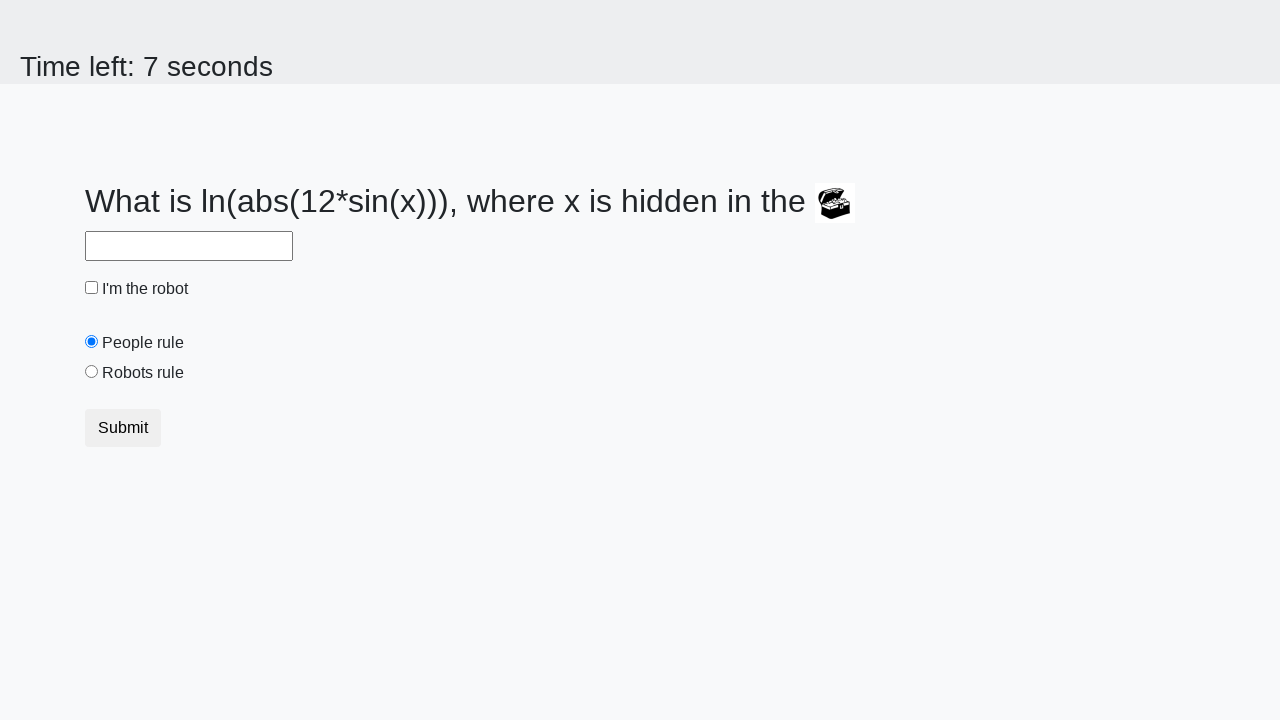